Tests login form validation with valid username and blank password, verifying the error message appears

Starting URL: https://www.saucedemo.com/

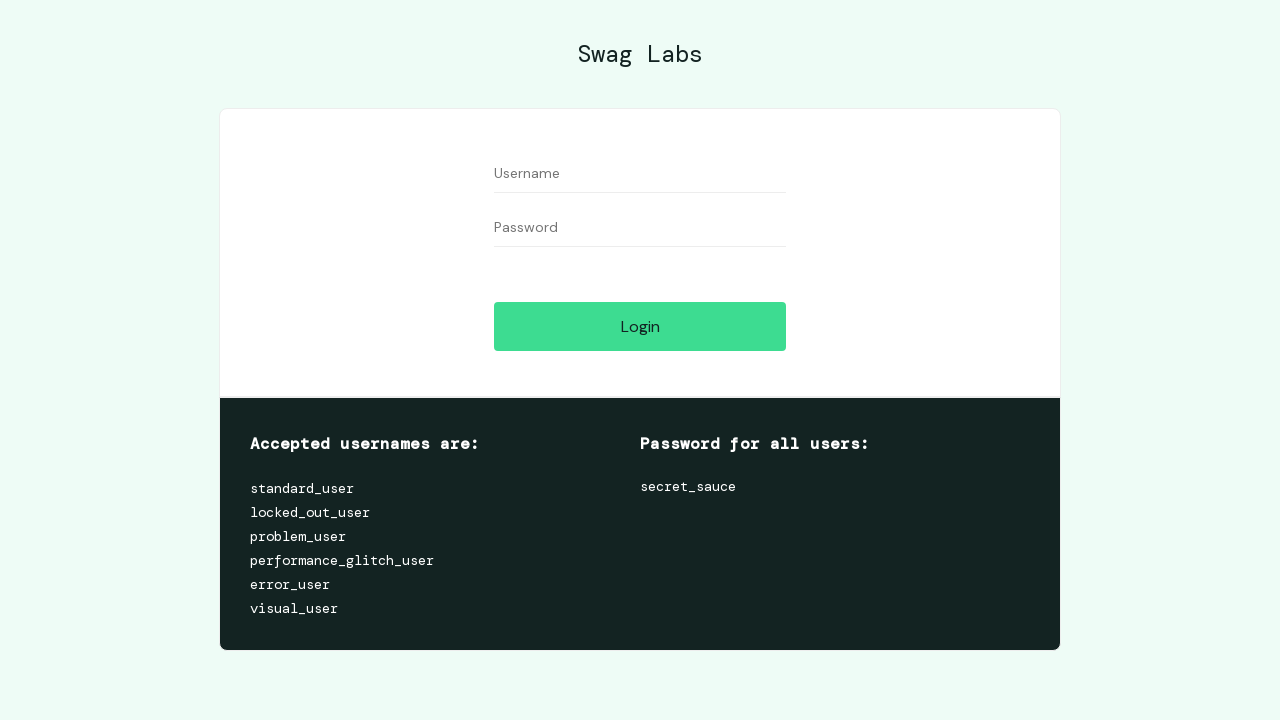

Login form loaded and username field is visible
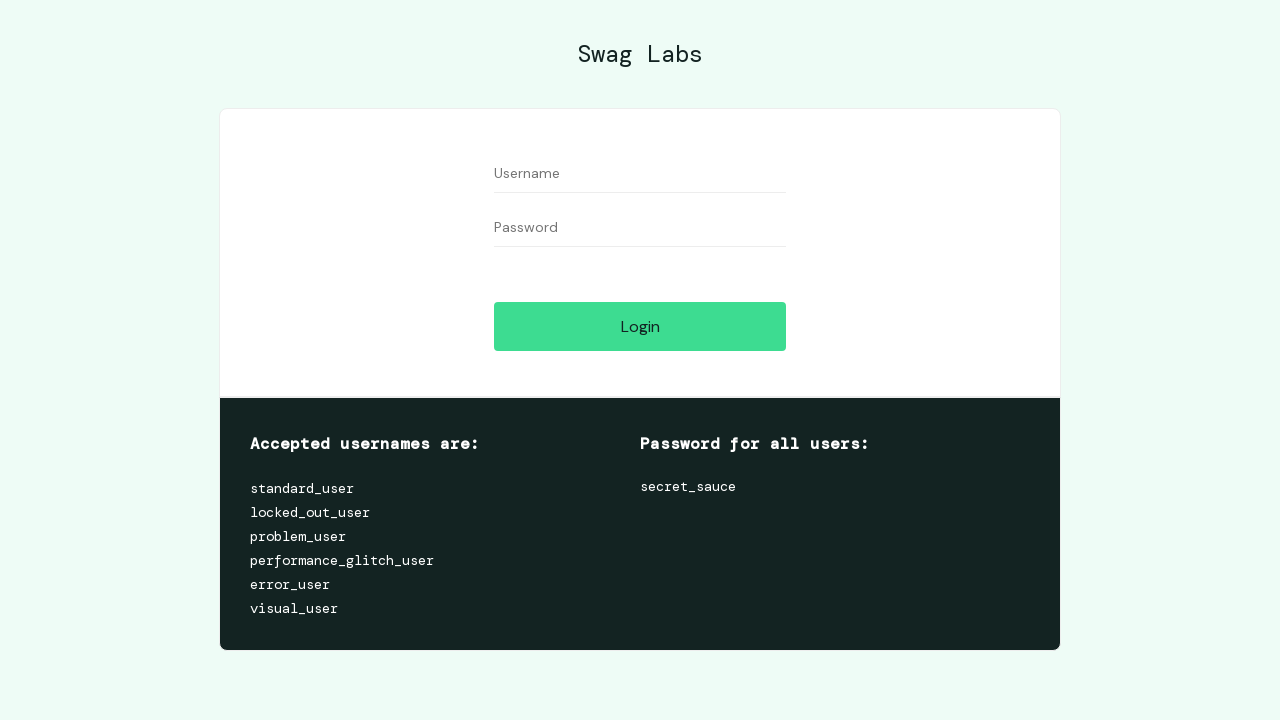

Filled username field with 'standard_user' on #user-name
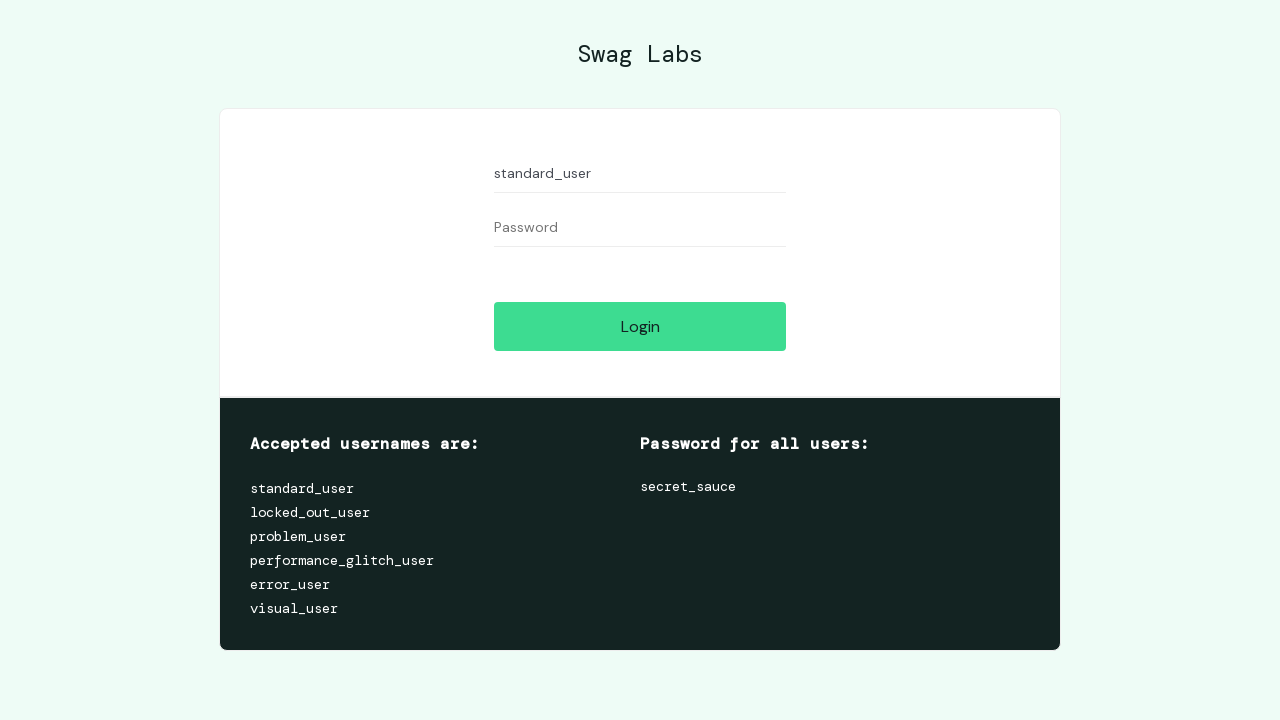

Left password field blank on #password
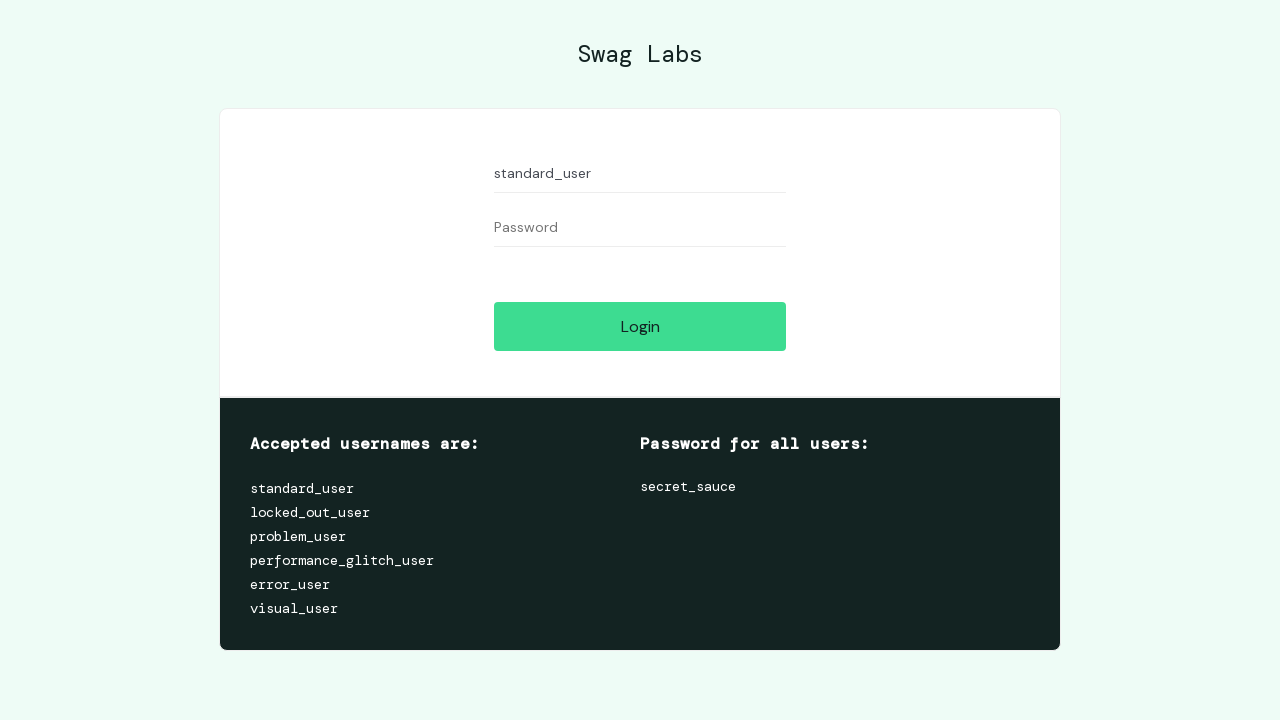

Clicked login button at (640, 326) on #login-button
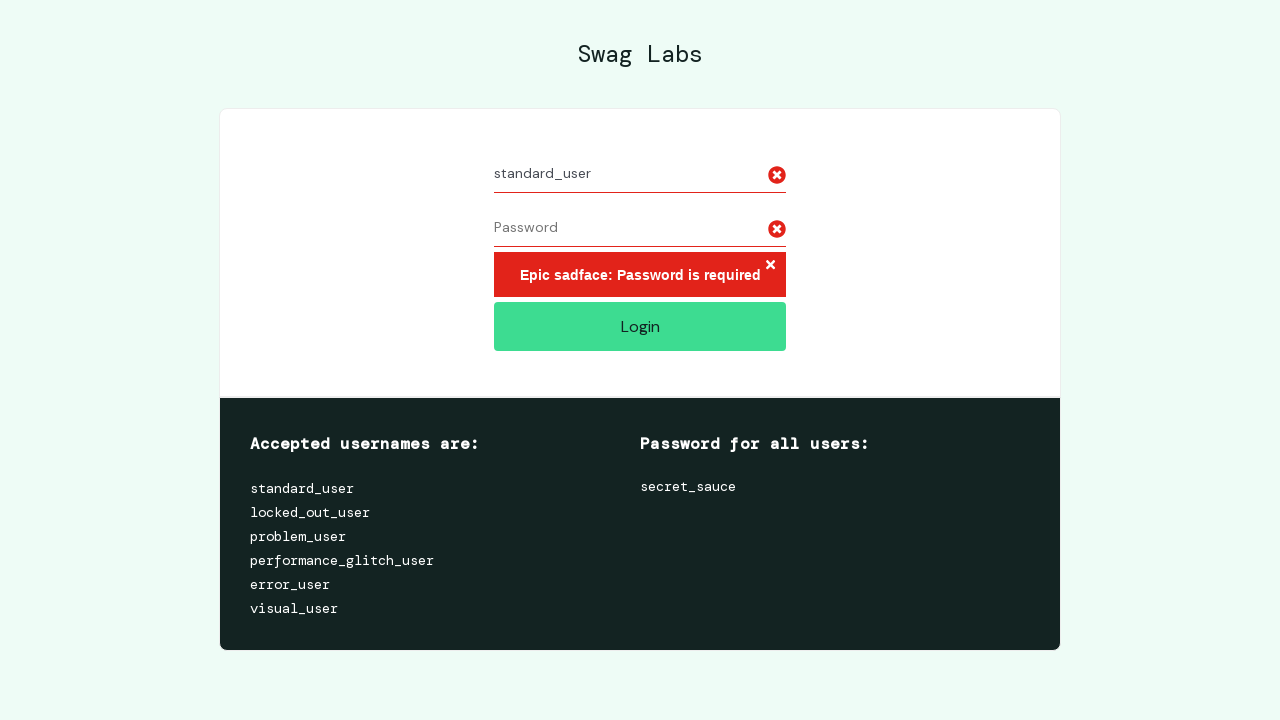

Error message 'Epic sadface: Password is required' appeared
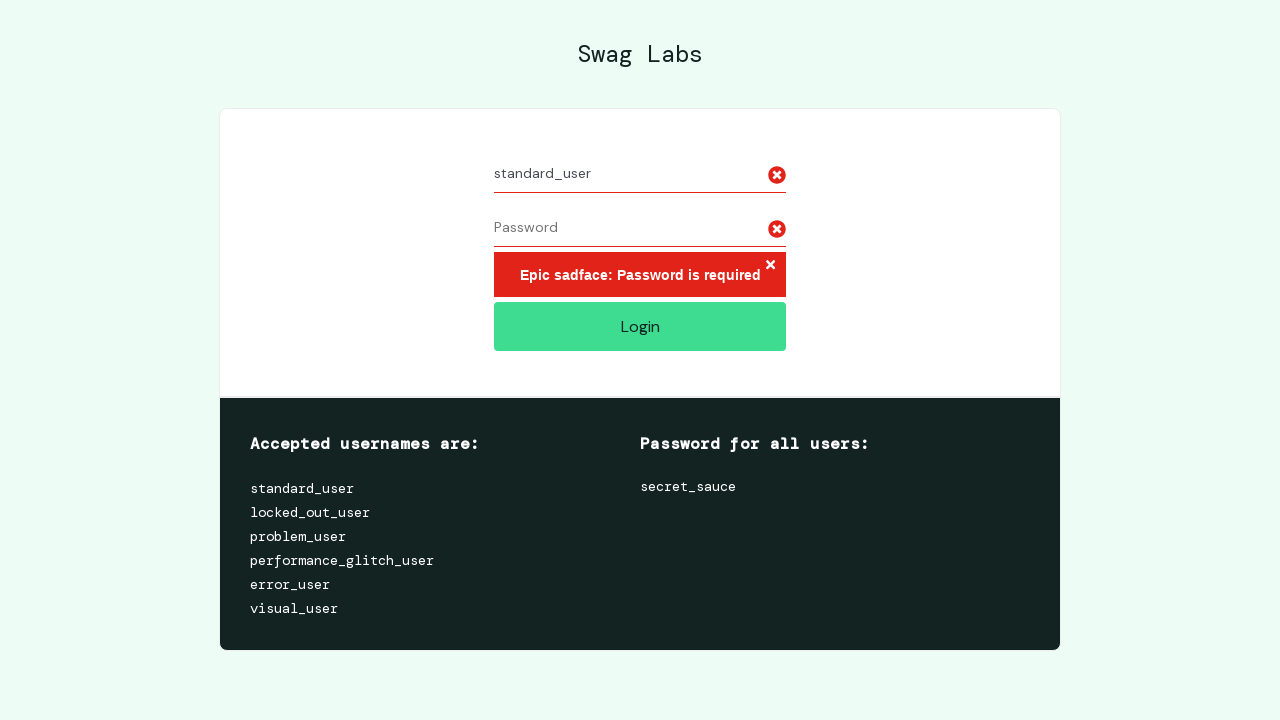

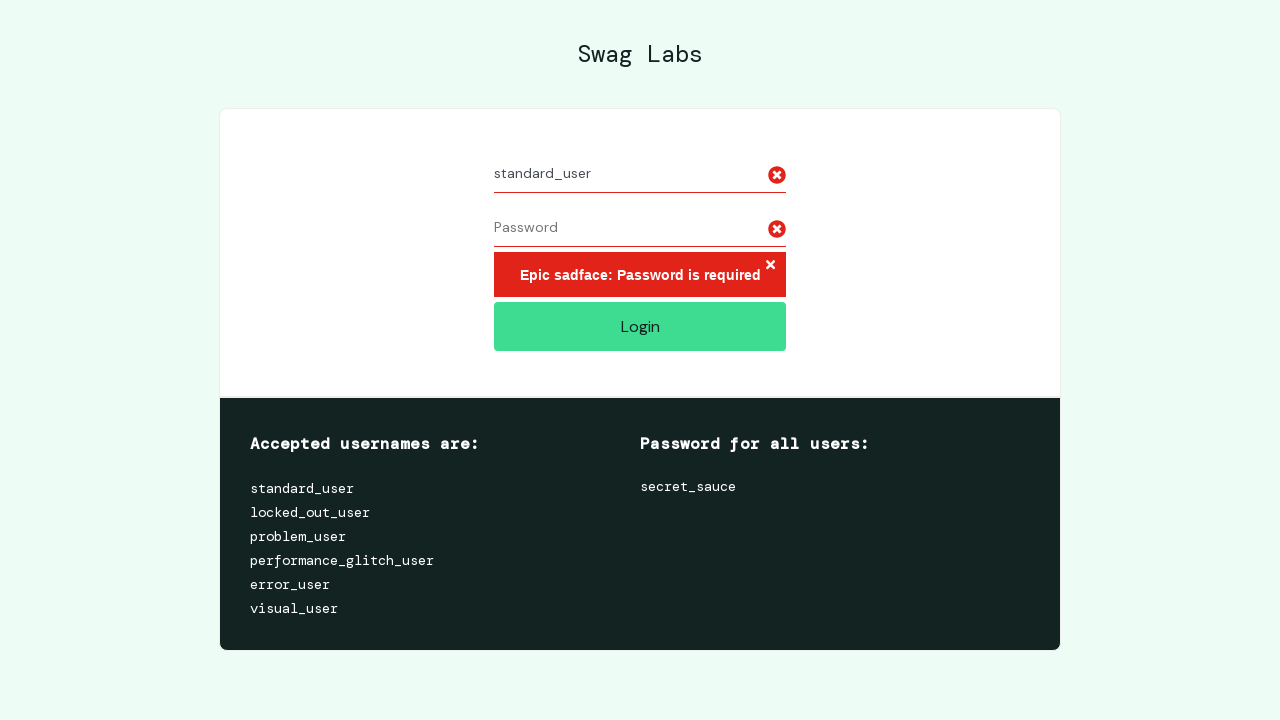